Tests disappearing element by clicking the Home button and verifying elements can disappear on page refresh.

Starting URL: http://the-internet.herokuapp.com/disappearing_elements

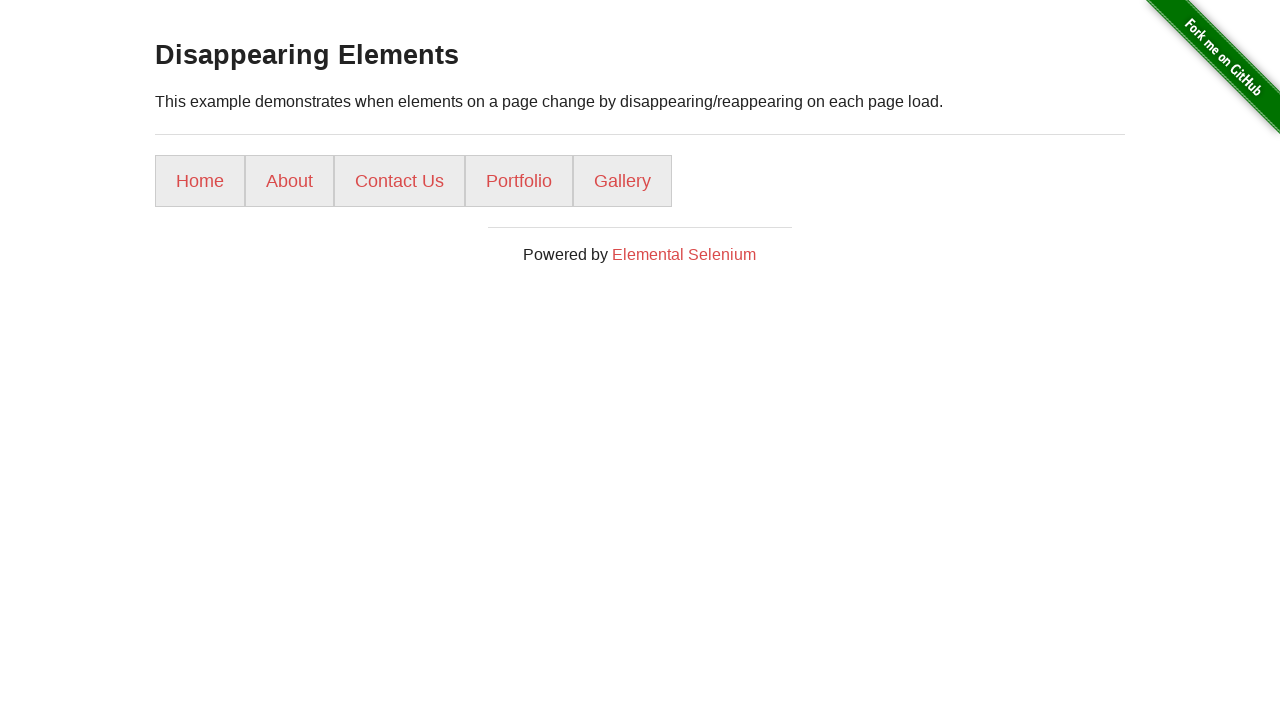

Navigation buttons loaded on disappearing elements page
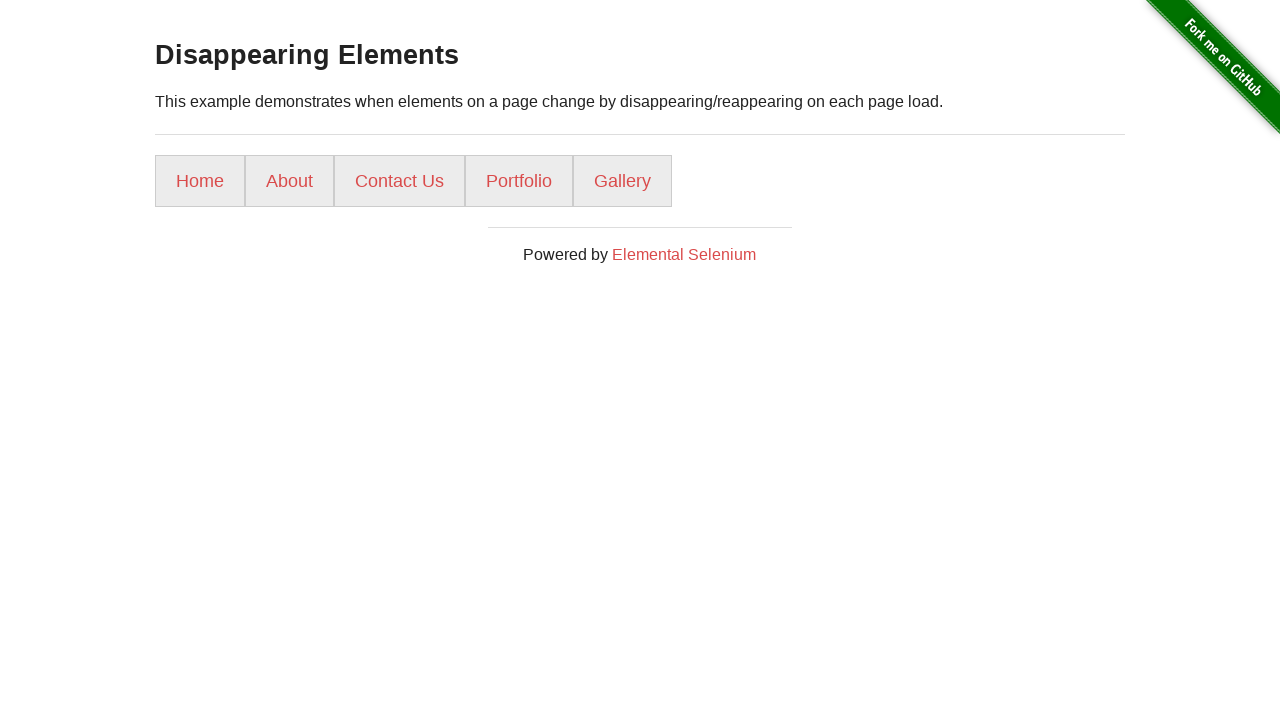

Clicked Home button at (200, 181) on a[href='/']
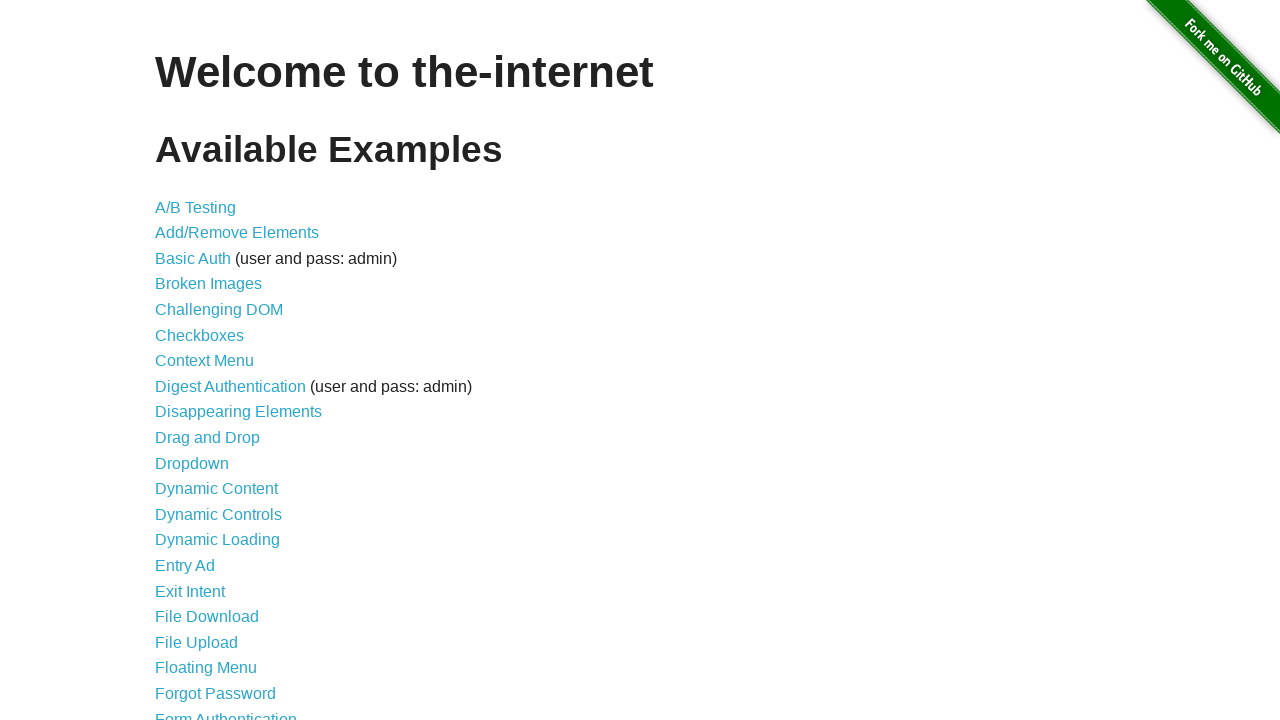

Navigation completed and page fully loaded
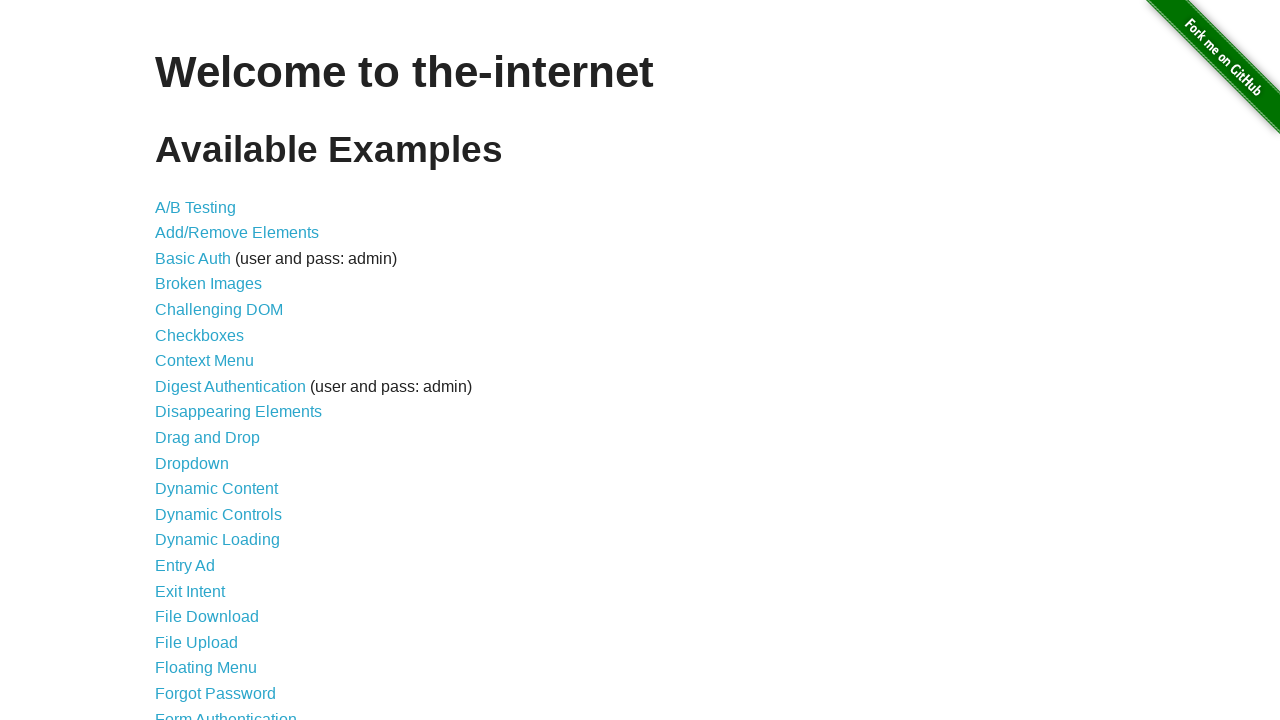

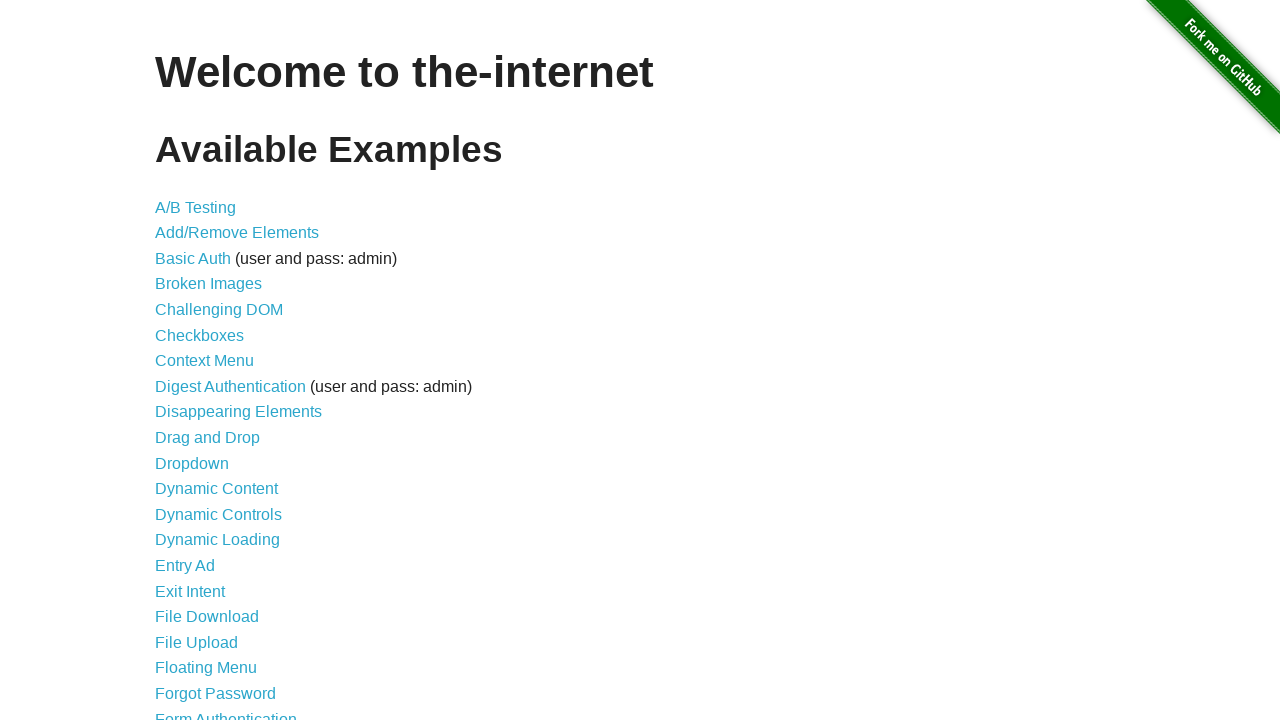